Tests multiple window handling by navigating to the Multiple Windows page and clicking a link that opens a new window

Starting URL: https://the-internet.herokuapp.com/

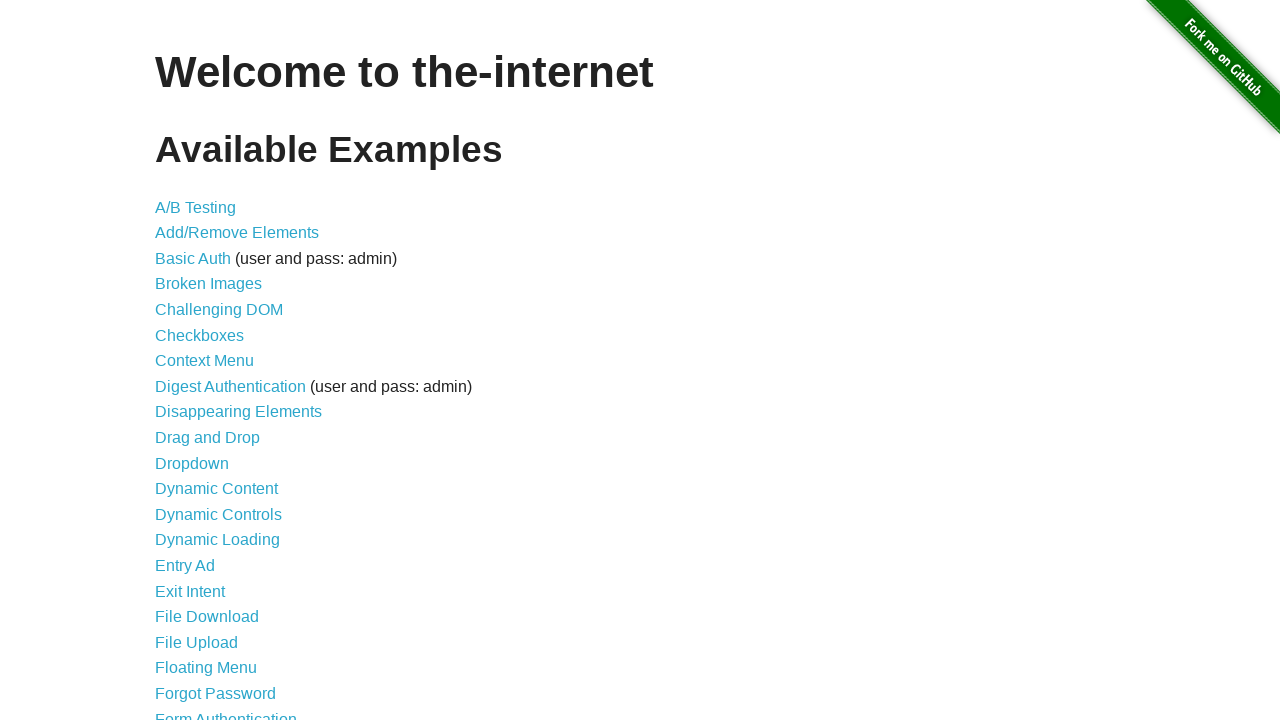

Clicked on Multiple Windows link at (218, 369) on xpath=//a[contains(text(),'Multiple Windows')]
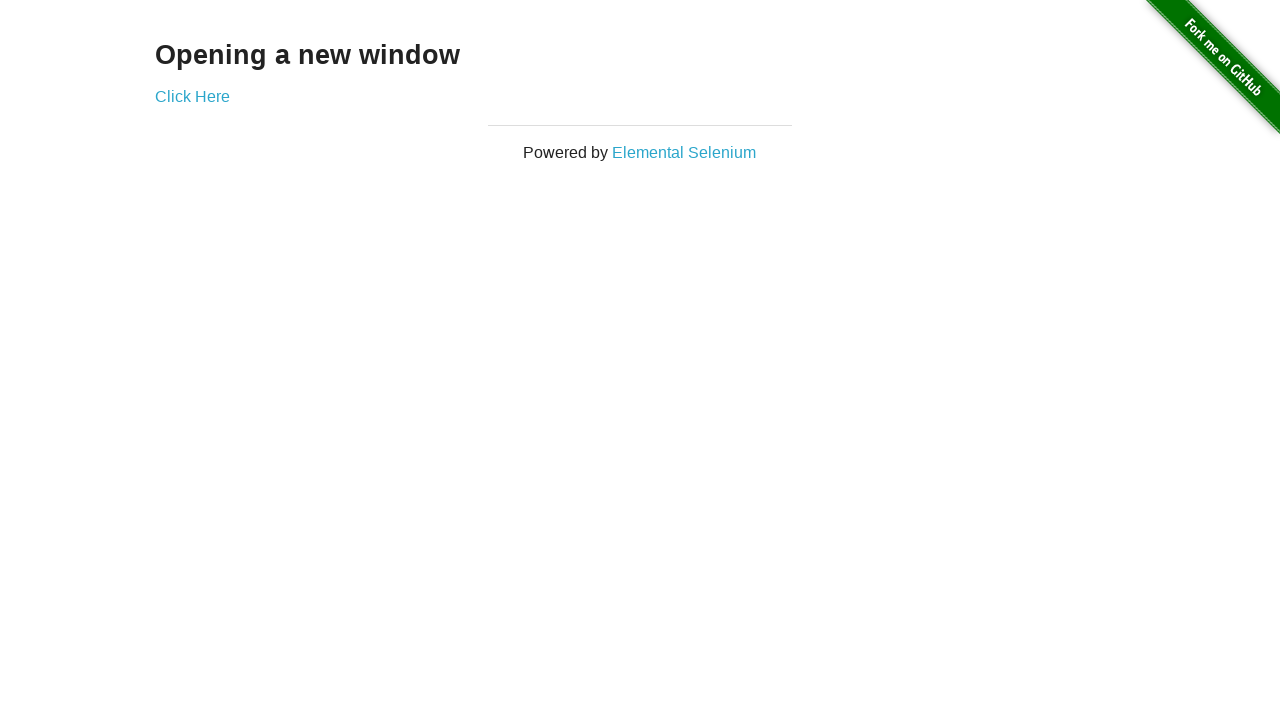

Waited for Click Here link to be visible
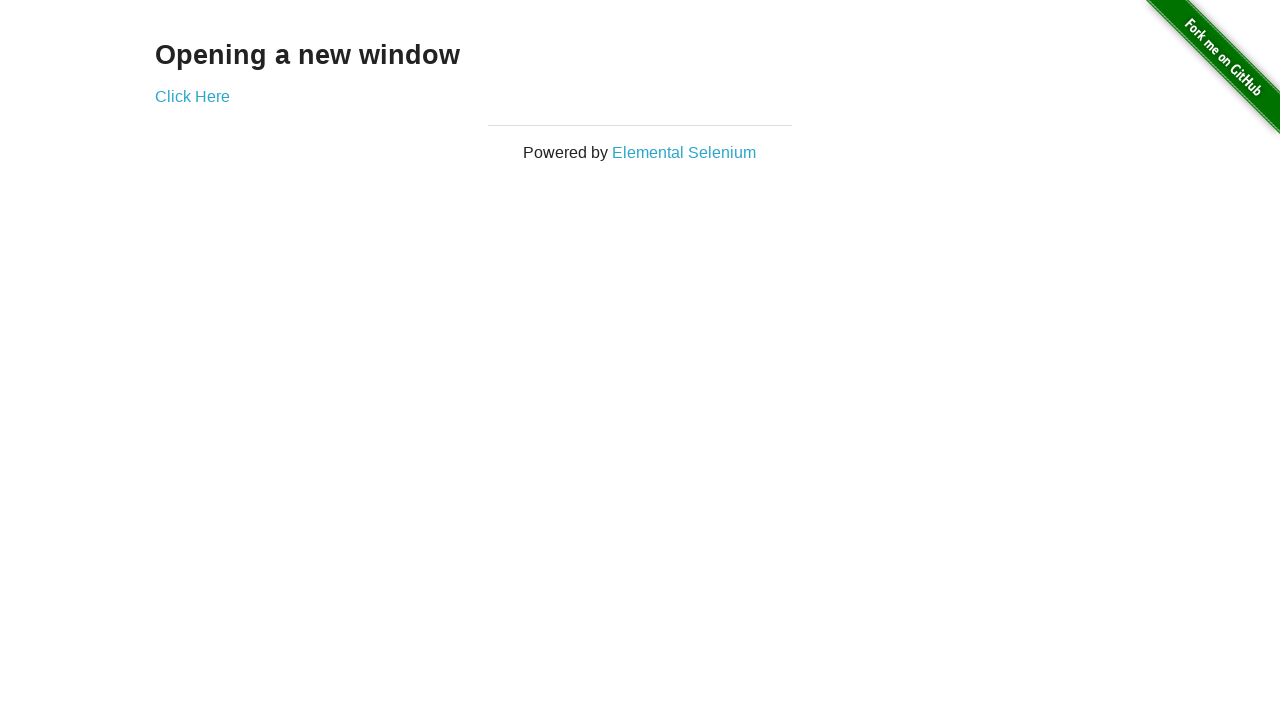

Clicked on Click Here link to open new window at (192, 96) on xpath=//a[contains(text(),'Click Here')]
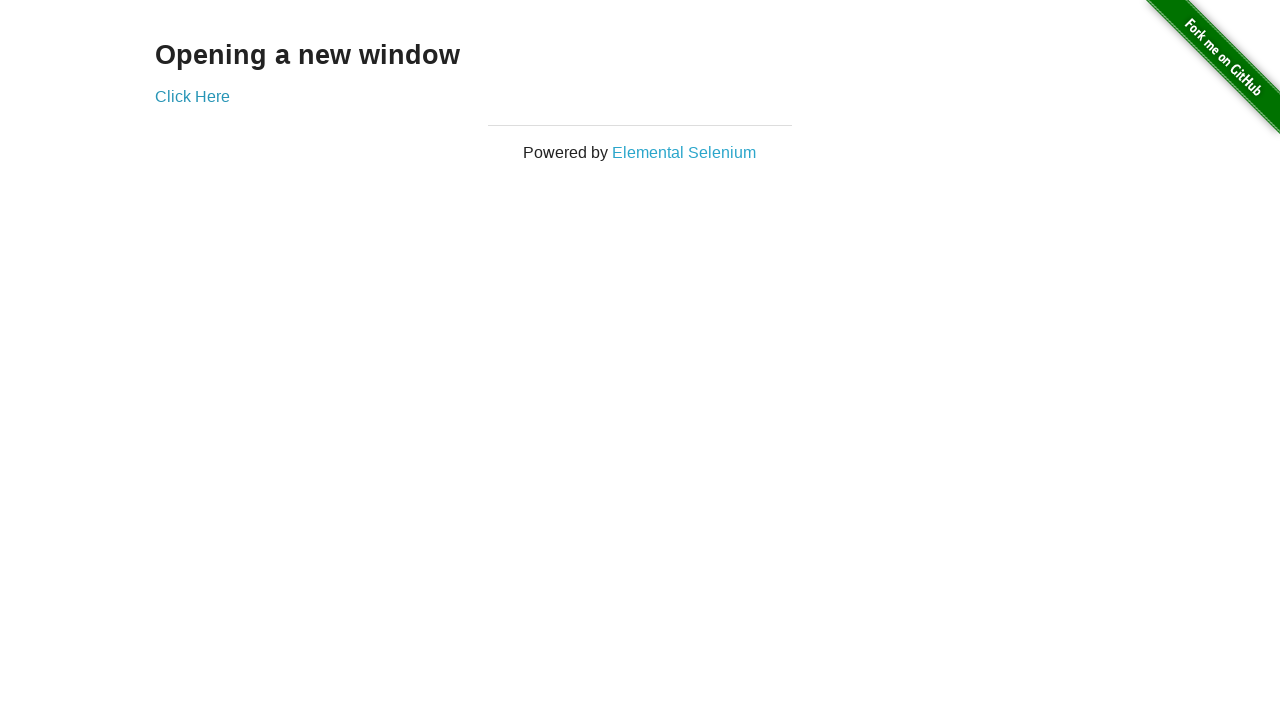

Waited for new window/tab to open
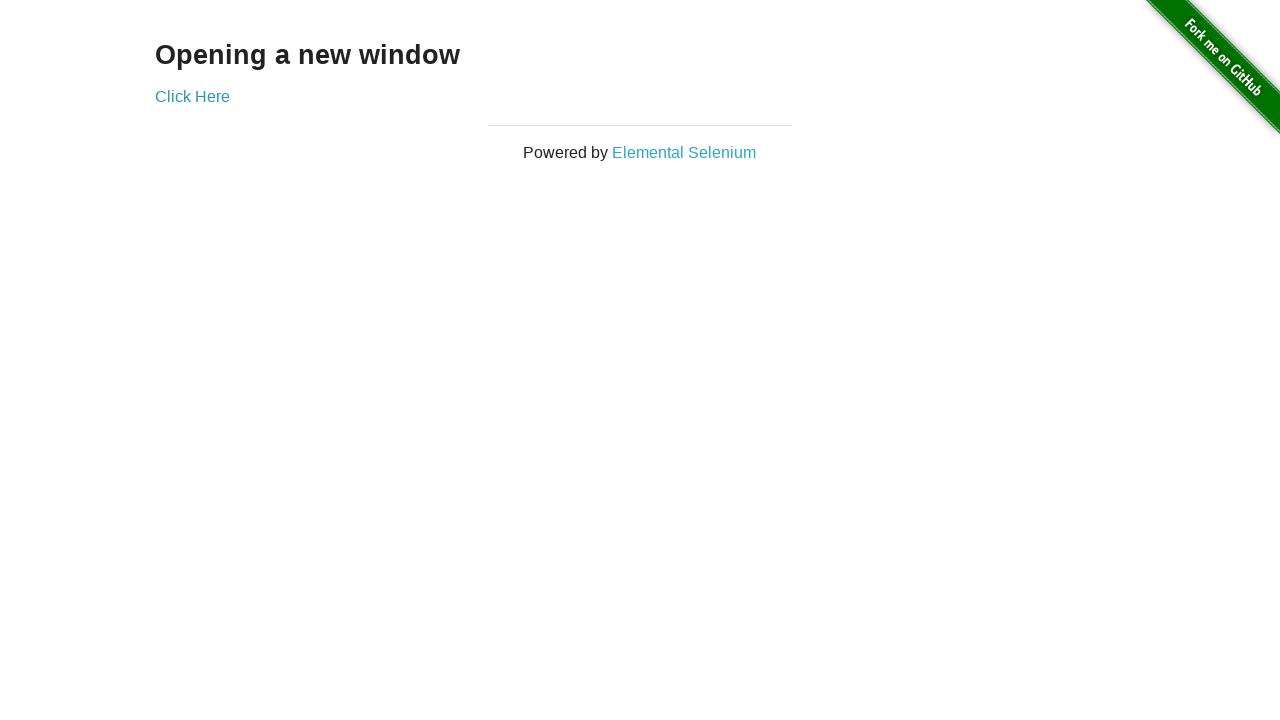

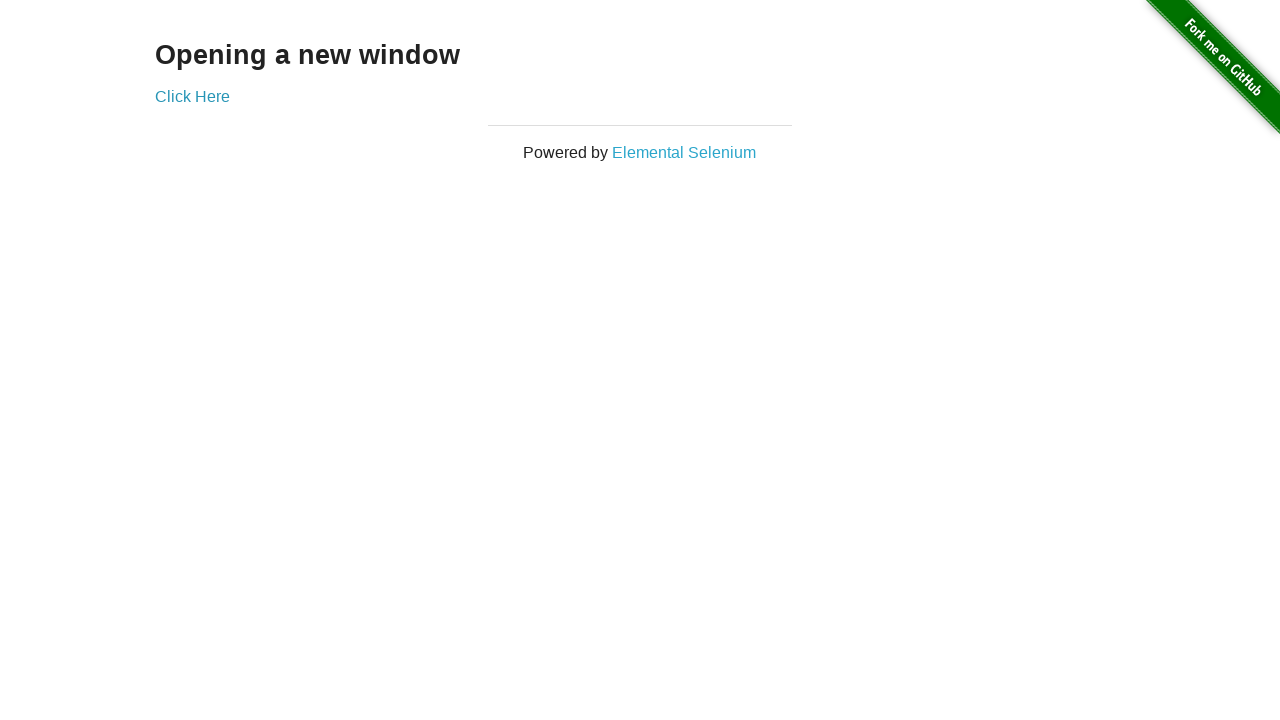